Tests JavaScript information/warning alert by clicking the alert button, validating alert text, accepting it, and verifying the result message

Starting URL: http://the-internet.herokuapp.com/

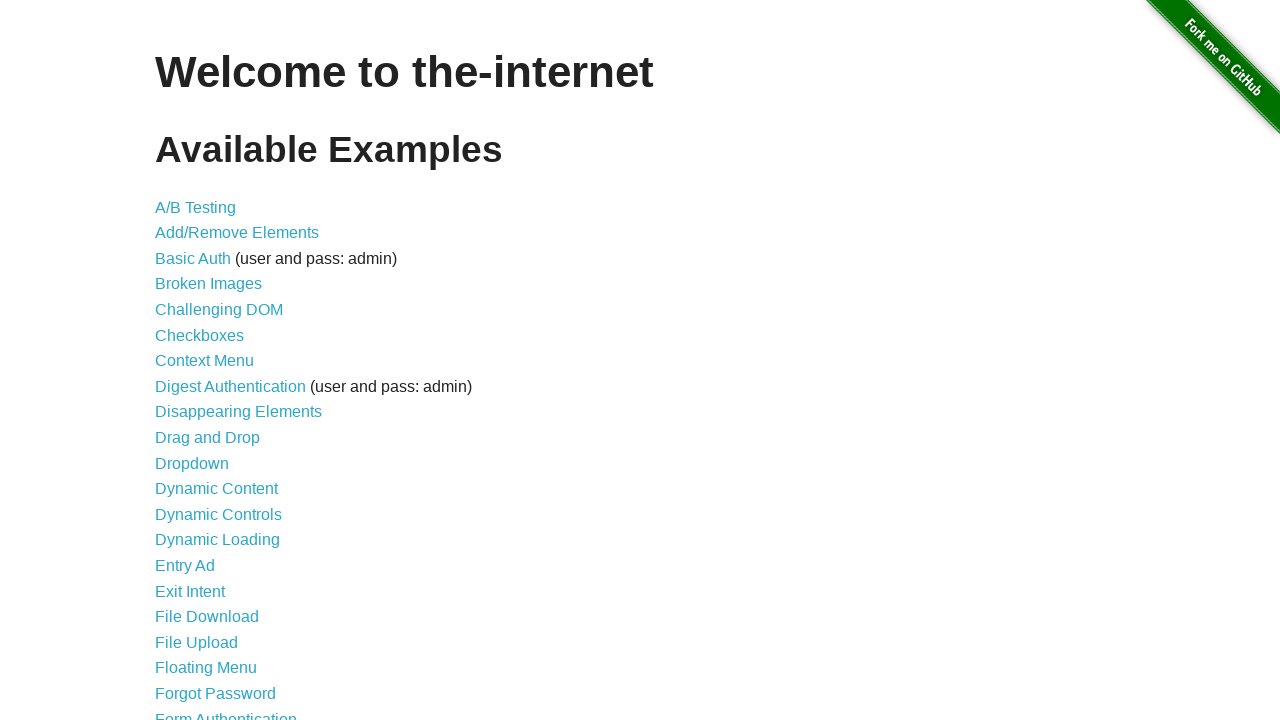

Clicked on JavaScript Alerts link at (214, 361) on text=JavaScript Alerts
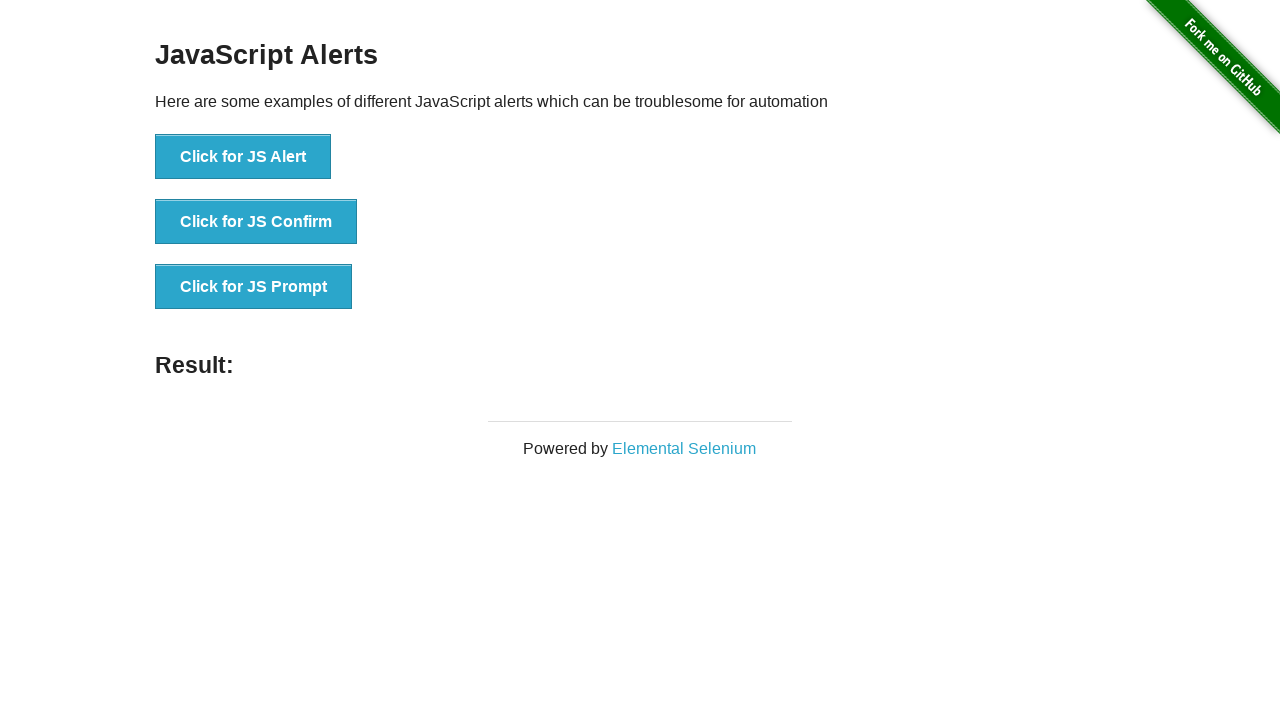

Set up dialog handler to capture and accept alerts
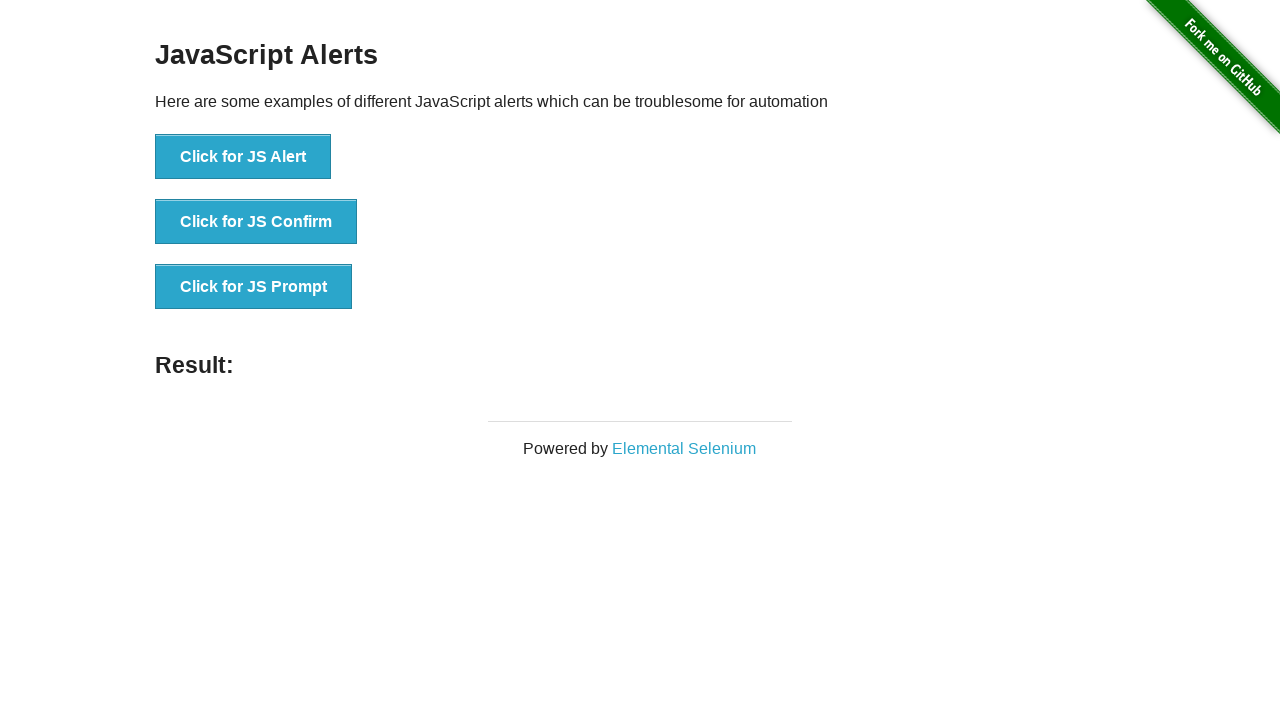

Clicked on 'Click for JS Alert' button at (243, 157) on button:has-text('Click for JS Alert')
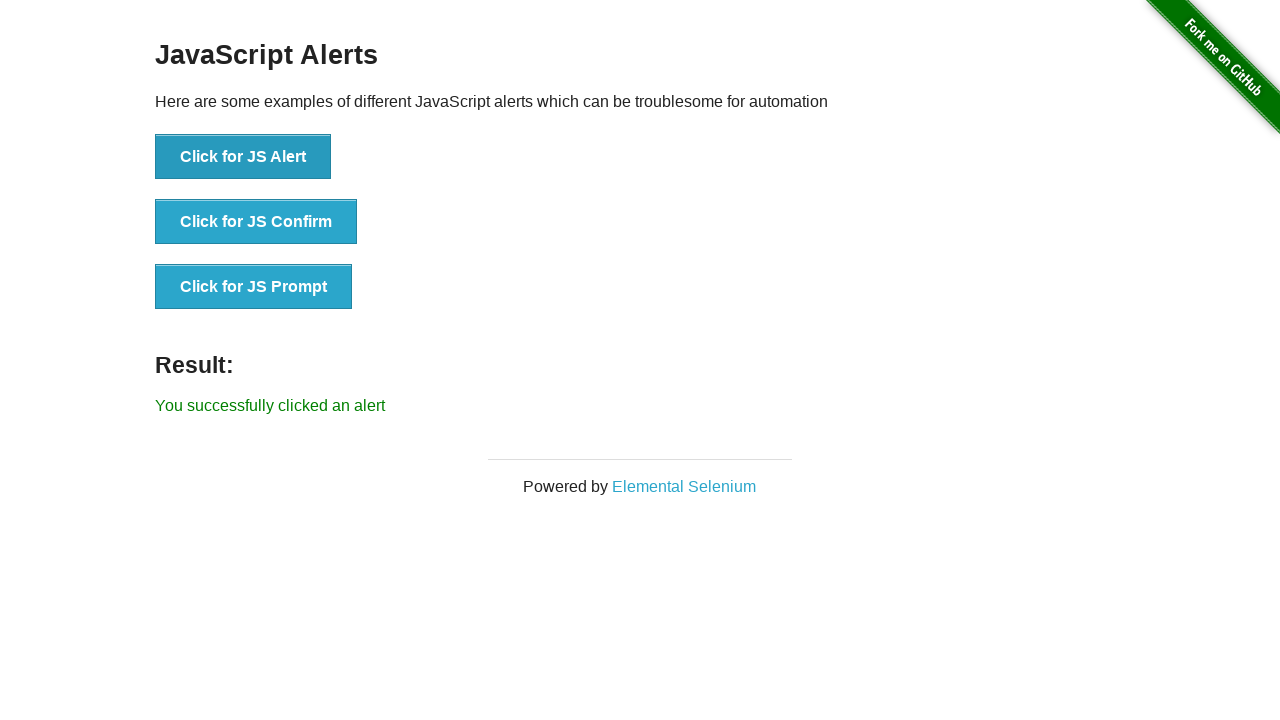

Result message element loaded
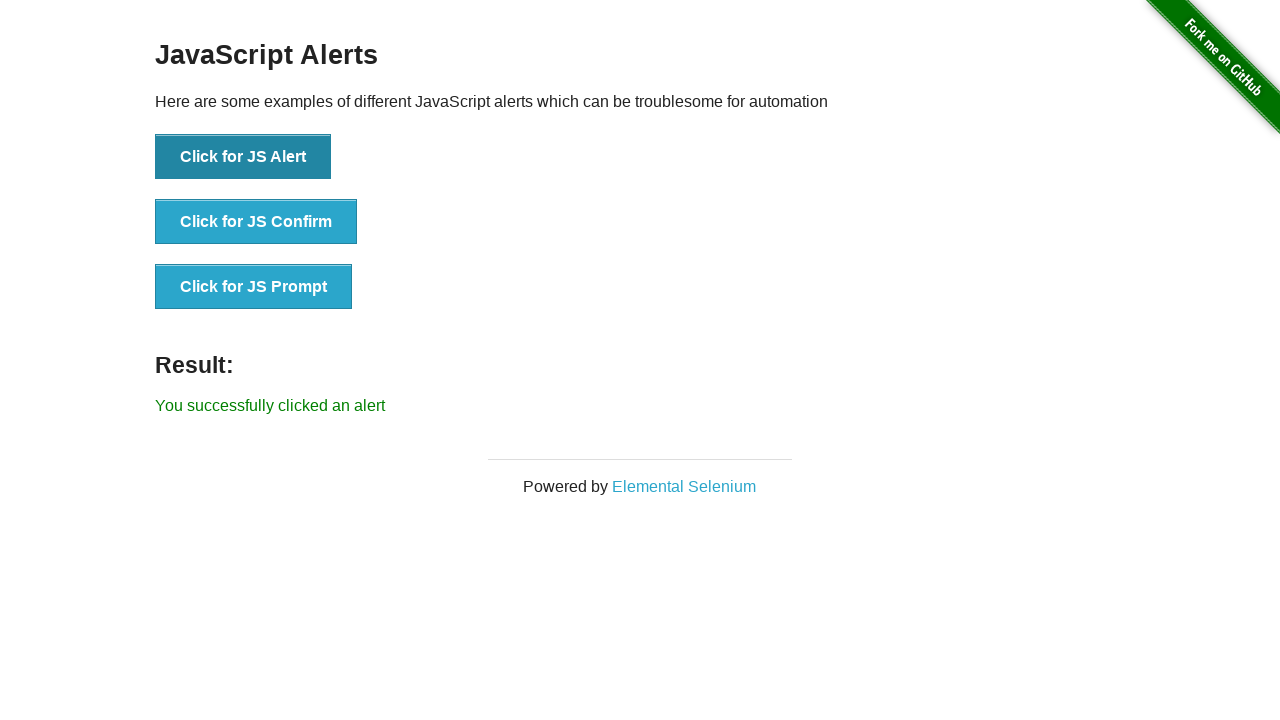

Verified alert text is 'I am a JS Alert'
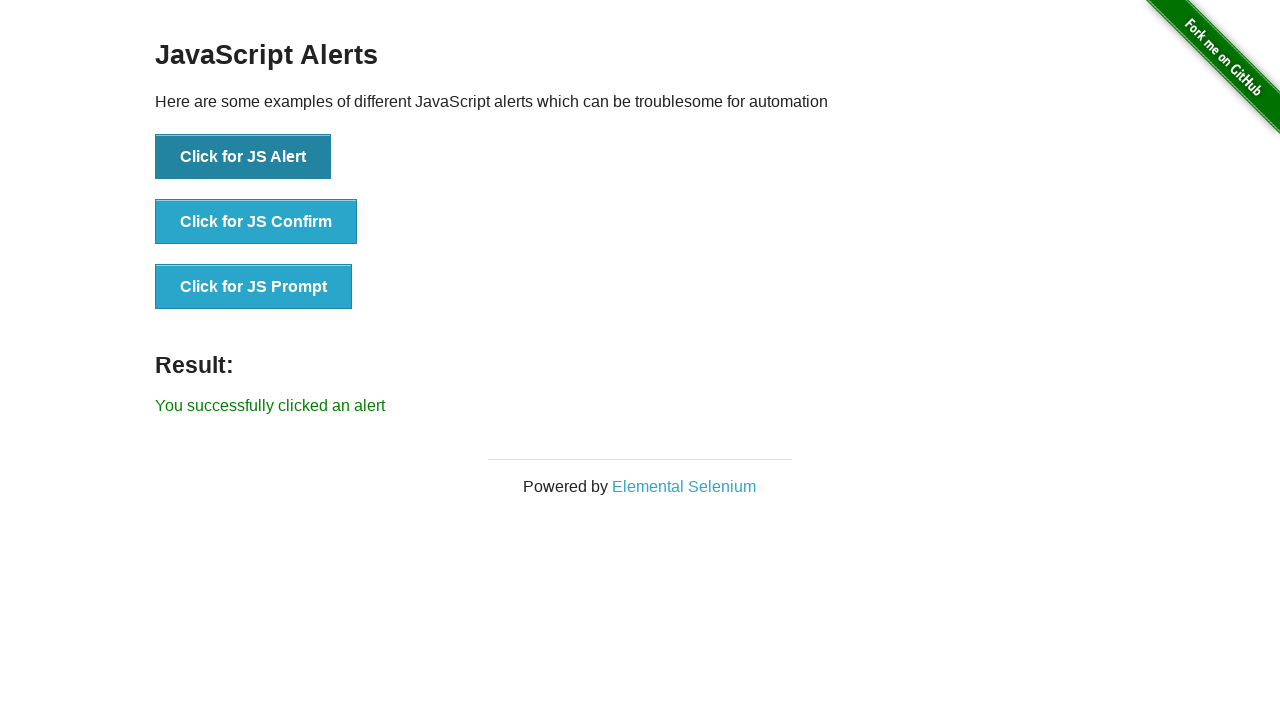

Verified result message is 'You successfully clicked an alert'
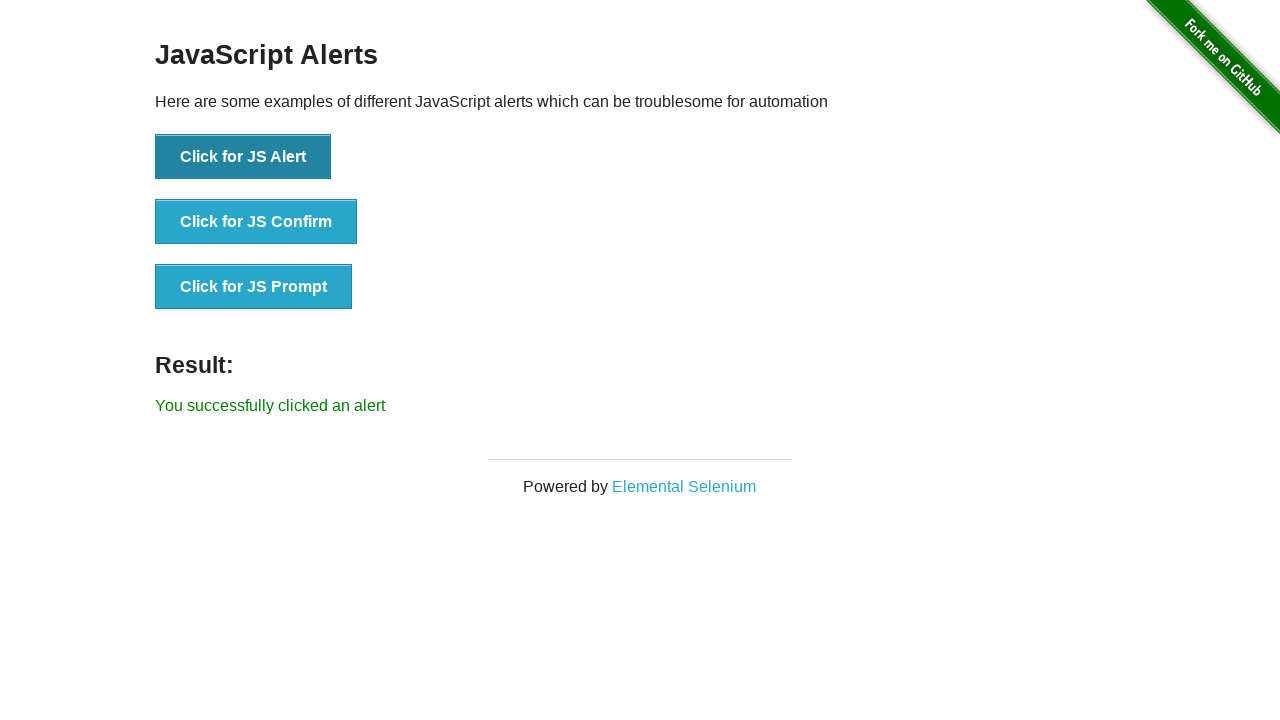

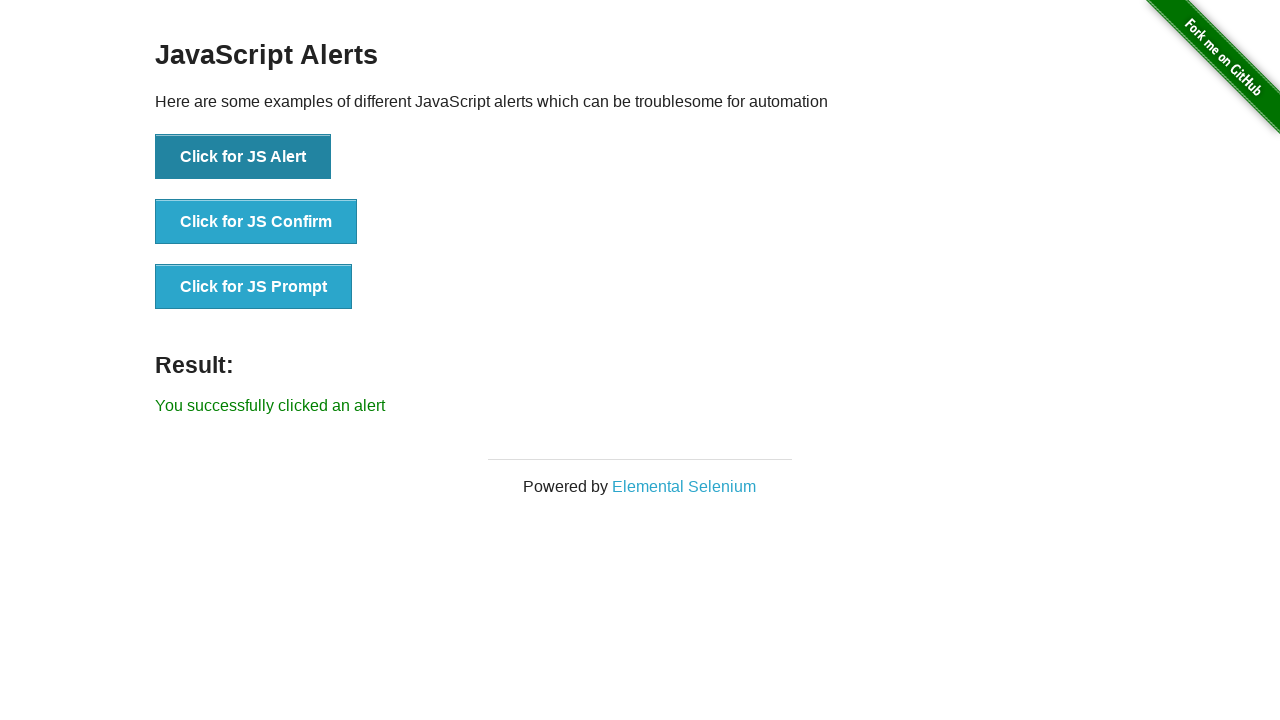